Navigates to wisequarter.com website to verify the page loads correctly

Starting URL: https://www.wisequarter.com

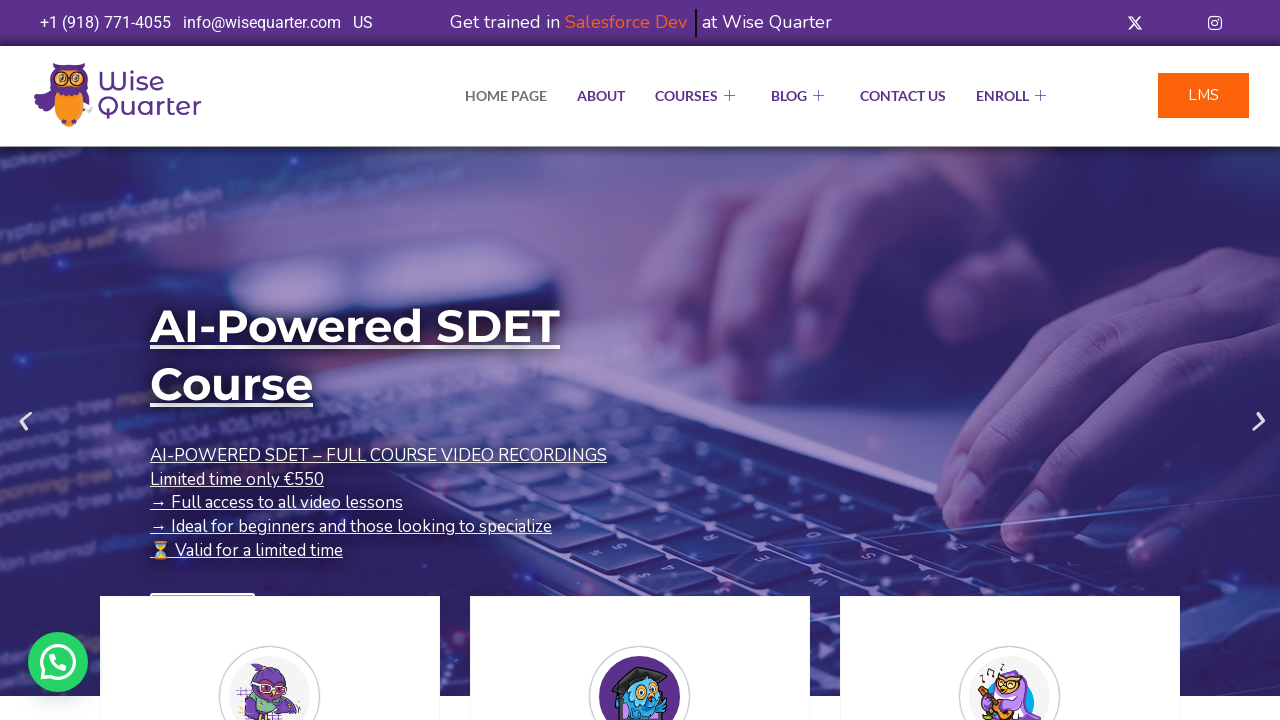

Waited for page to reach network idle state - wisequarter.com fully loaded
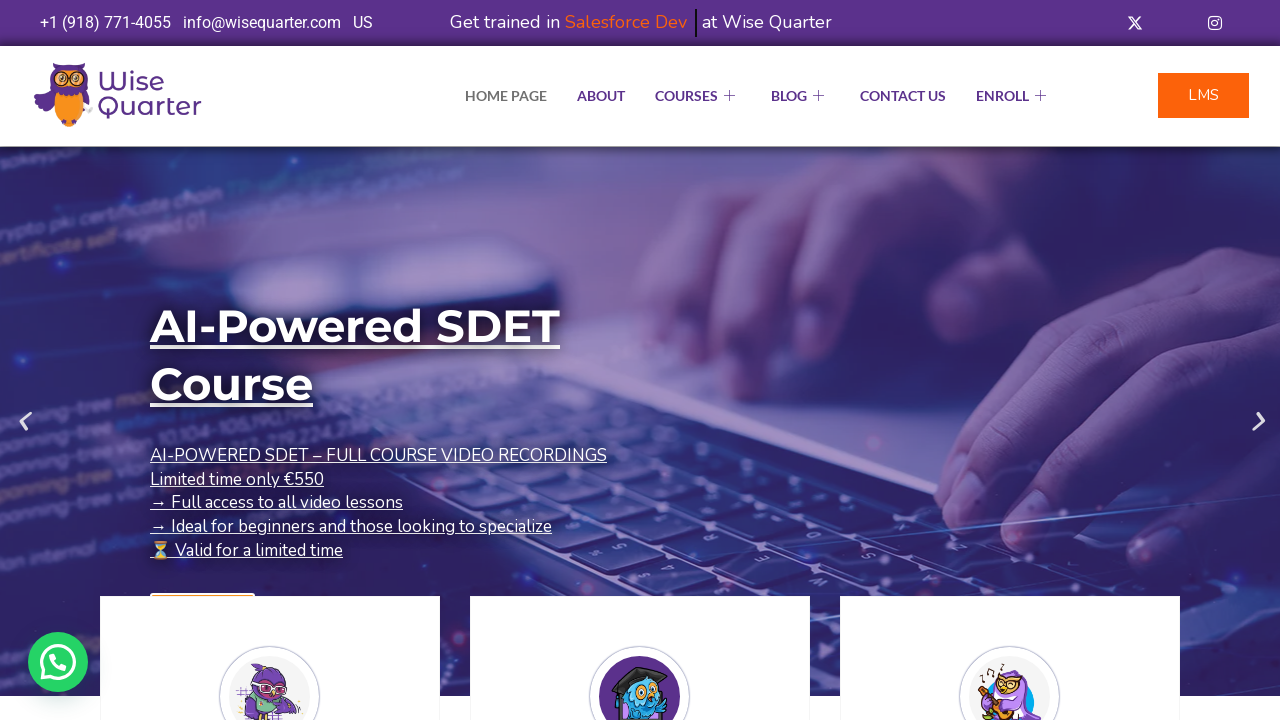

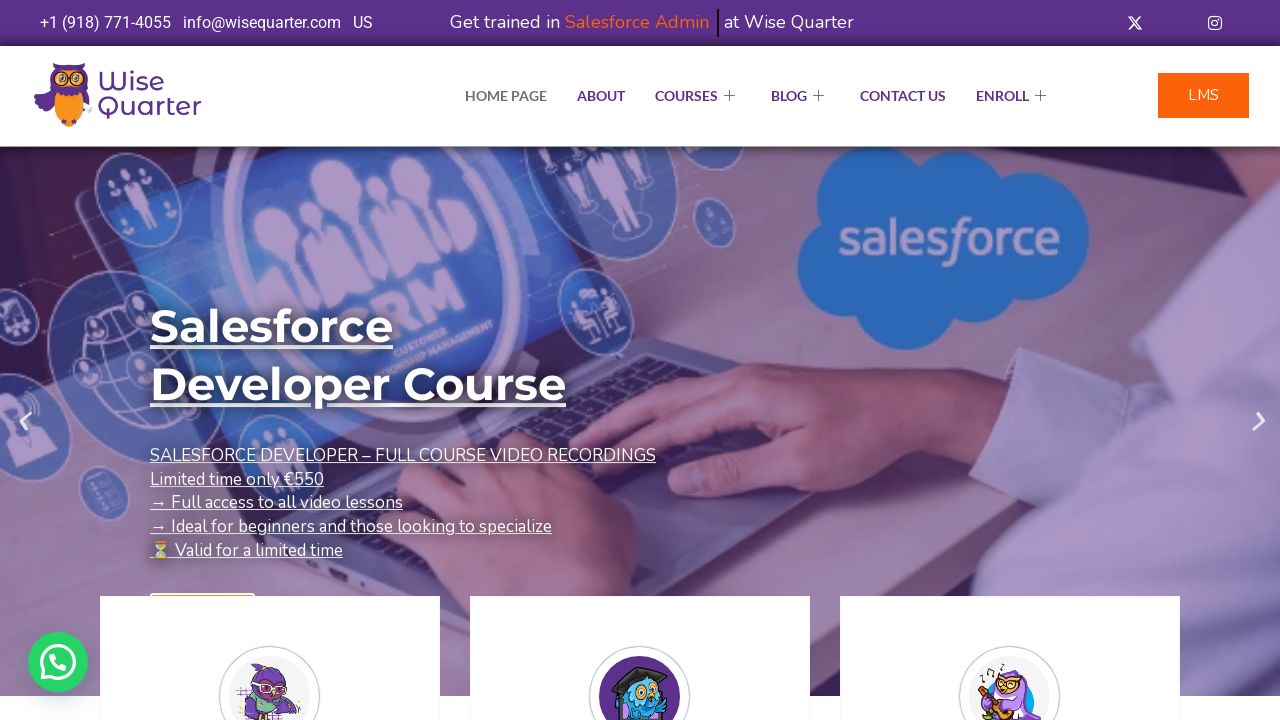